Tests handling of text input fields by filling multiple form fields with different approaches including fill and type methods

Starting URL: https://testautomationpractice.blogspot.com/

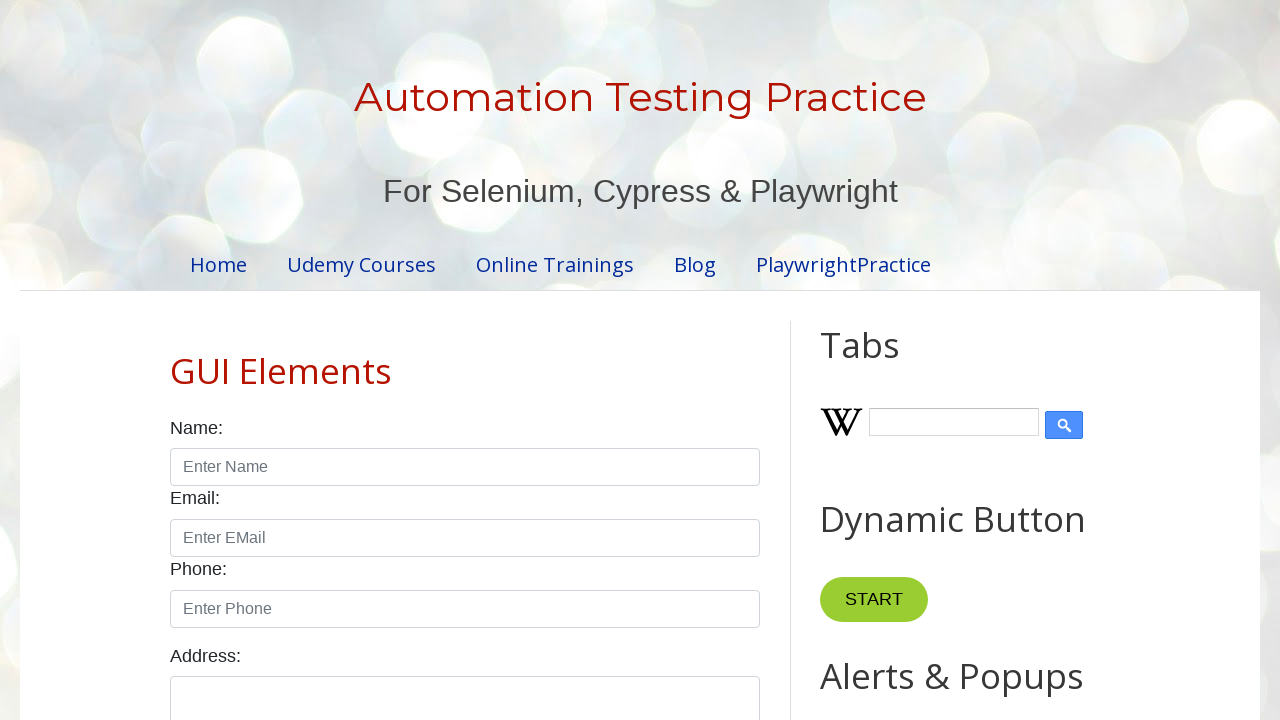

Filled name field with 'Sachin' using fill method on [id="name"]
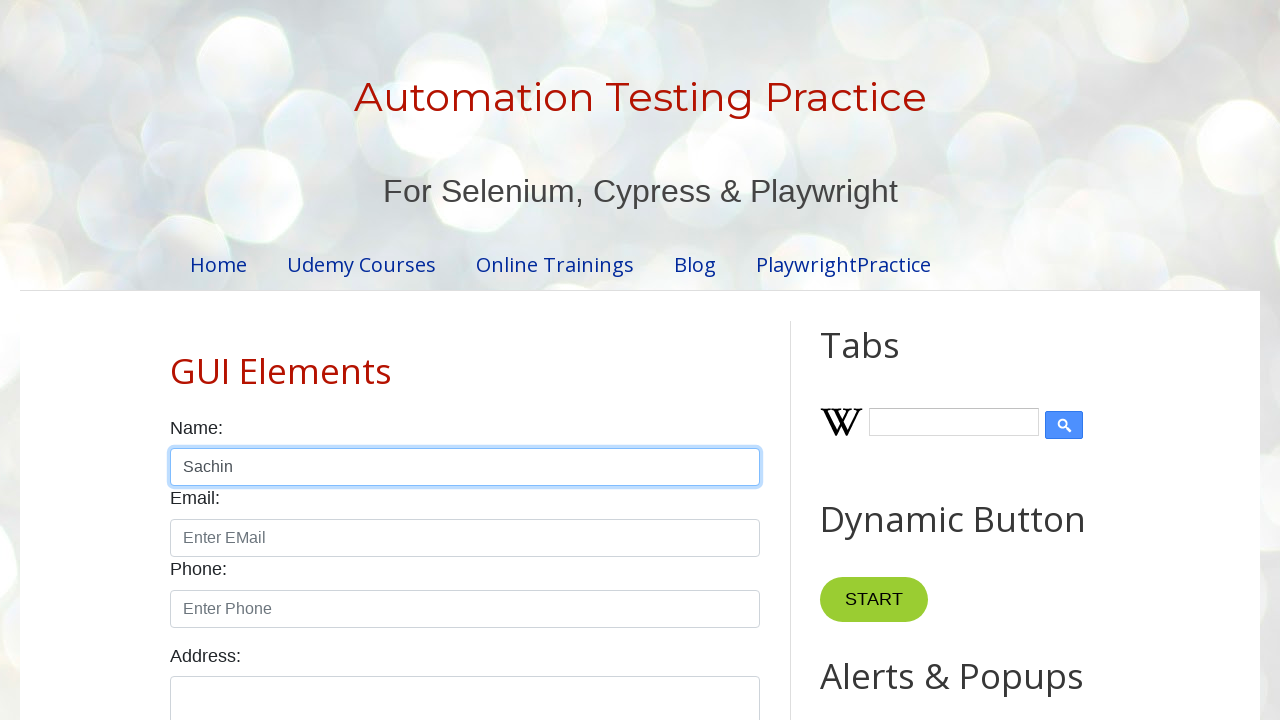

Filled email field with 's@ch.in' using fill method on [id="email"]
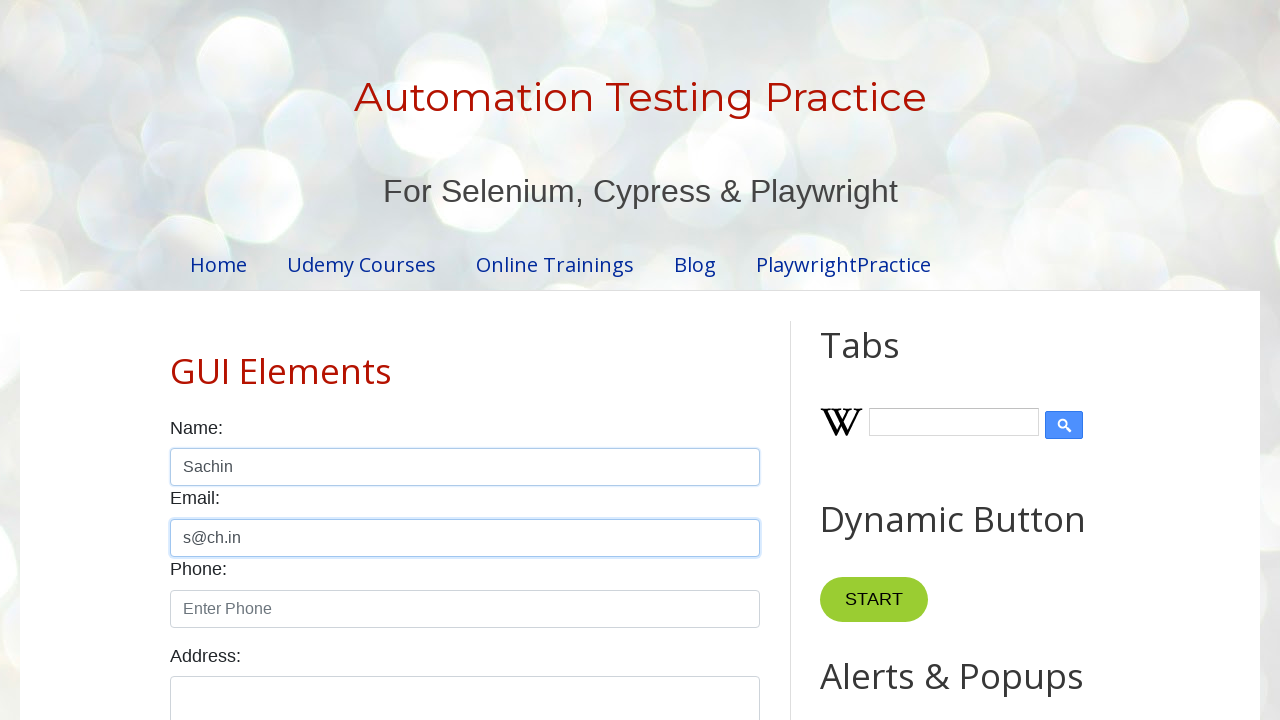

Typed phone number '1234567890' in phone field letter by letter on [id="phone"]
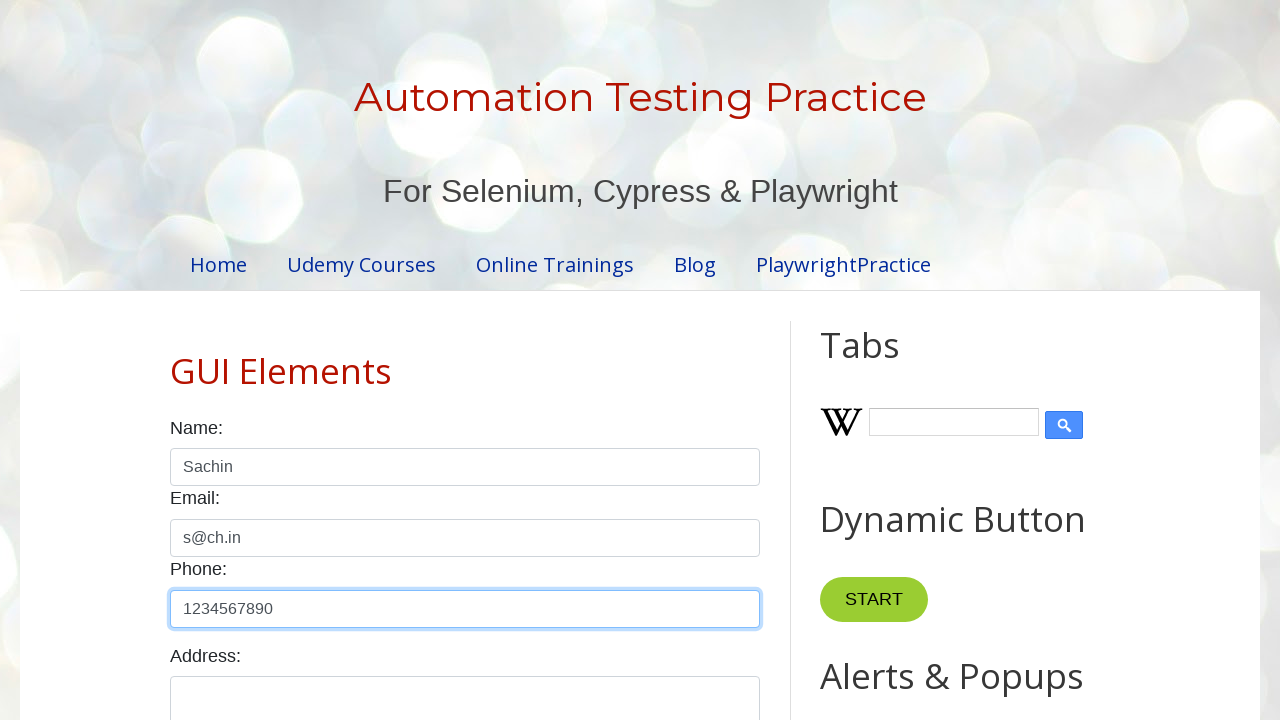

Typed 'Sachin kn, Chikkamagaluru (D)' in textarea field on [id="textarea"]
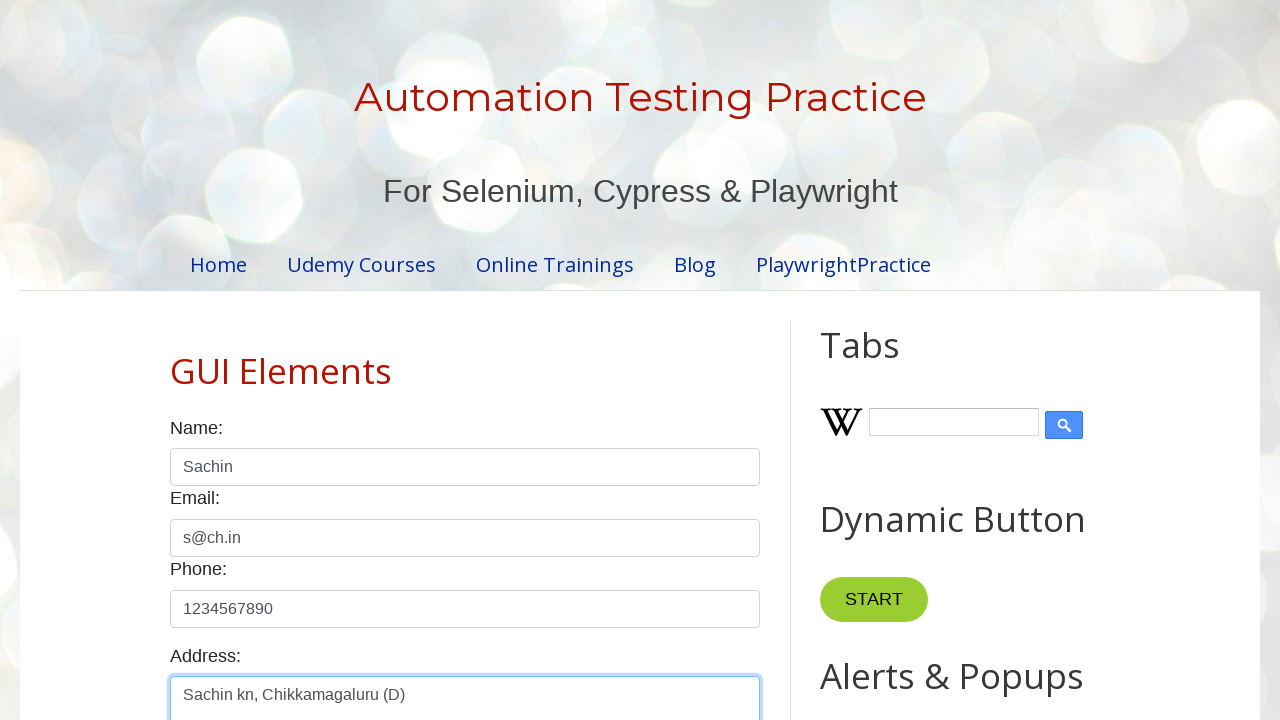

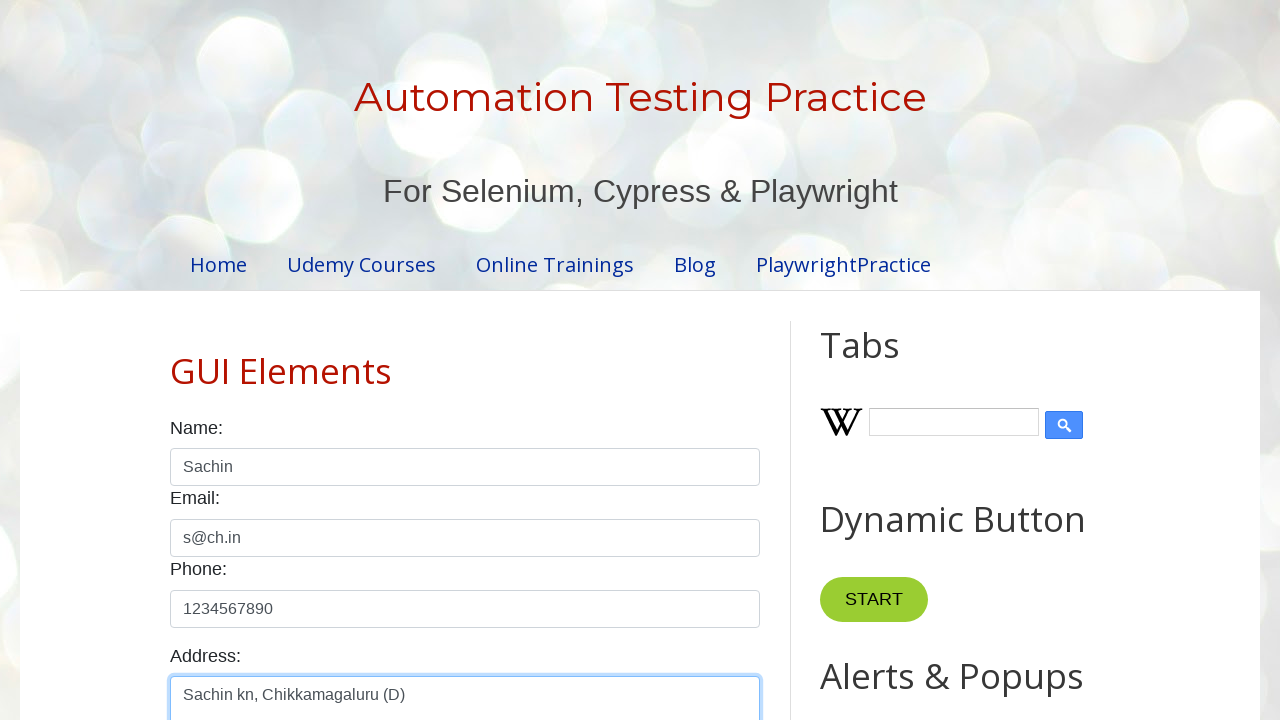